Tests mouse over functionality by hovering and clicking links multiple times

Starting URL: http://uitestingplayground.com/

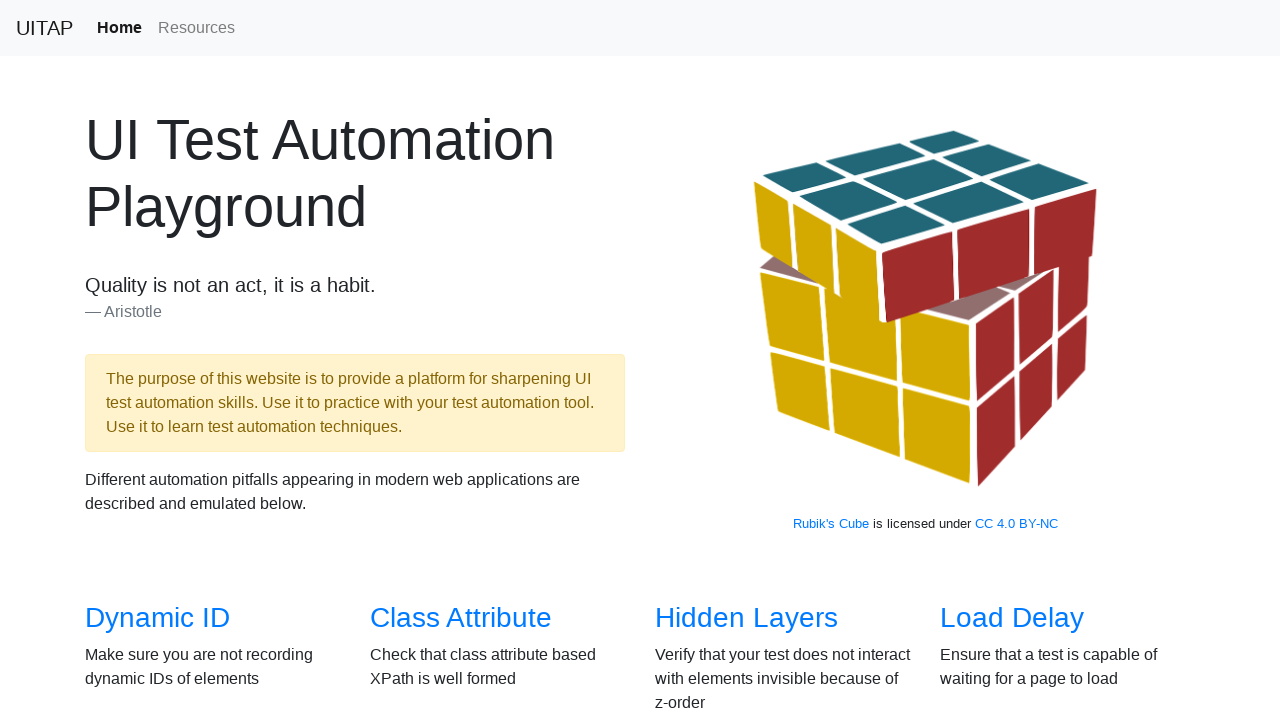

Clicked on the Mouse Over link at (732, 360) on a[href='/mouseover']
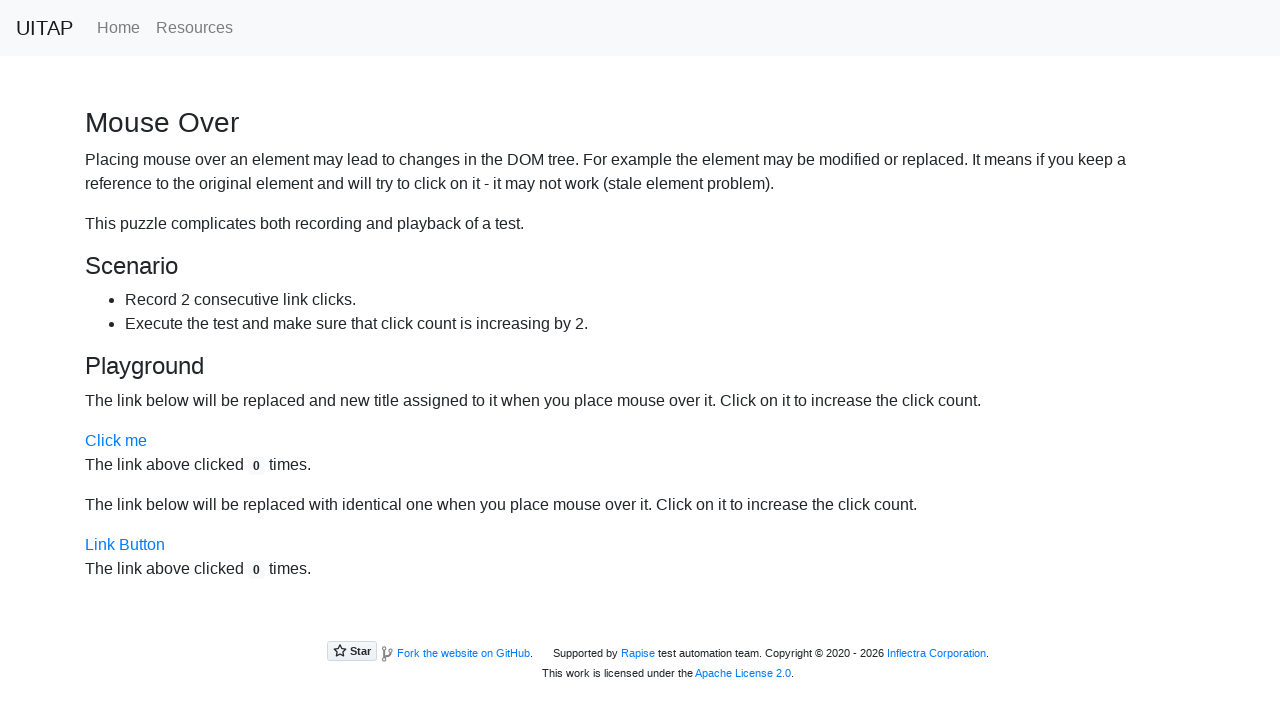

Hovered over 'Click me' link at (116, 441) on a[title='Click me']
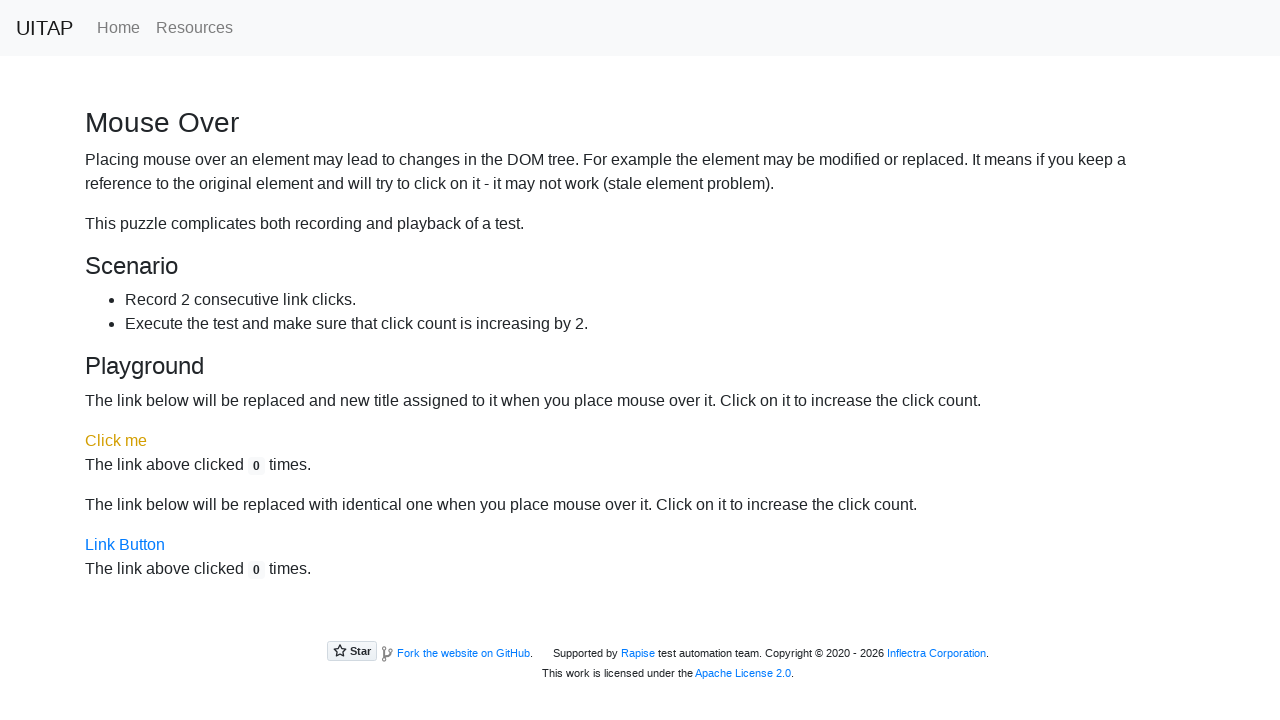

Clicked on 'Active Link' at (116, 441) on a[title='Active Link']
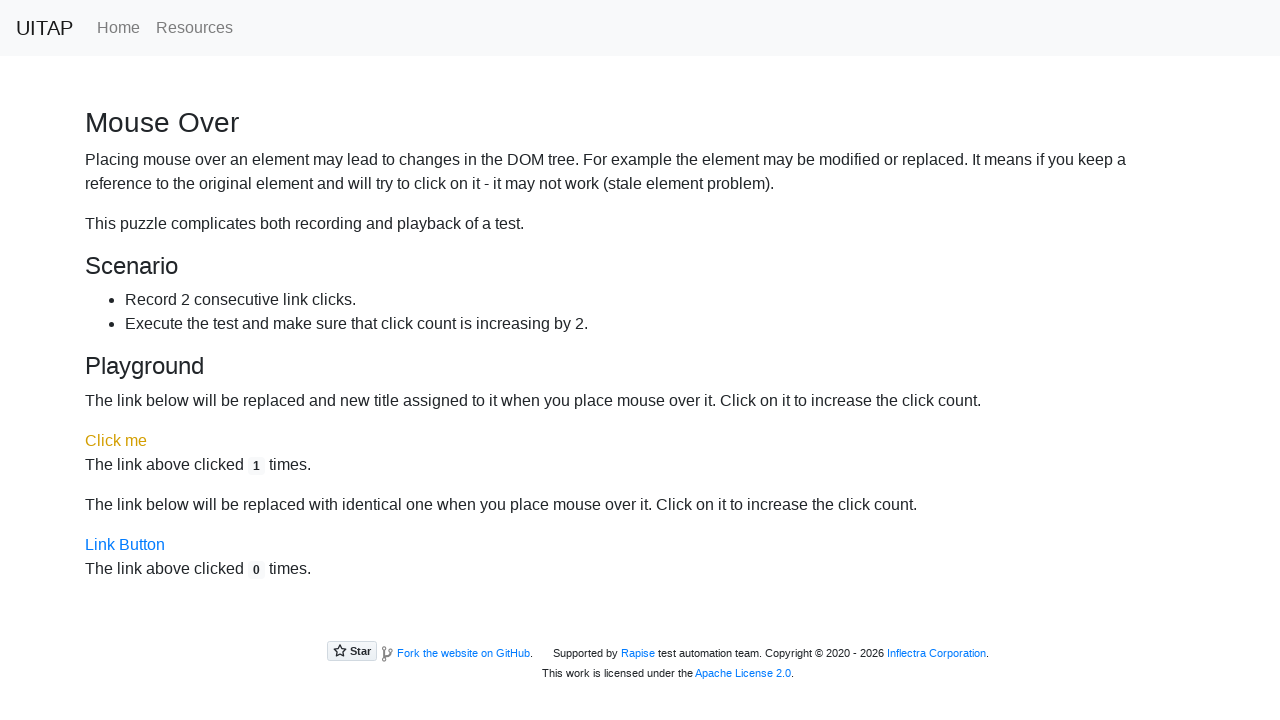

Clicked on 'Link Button' at (125, 545) on a[title='Link Button']
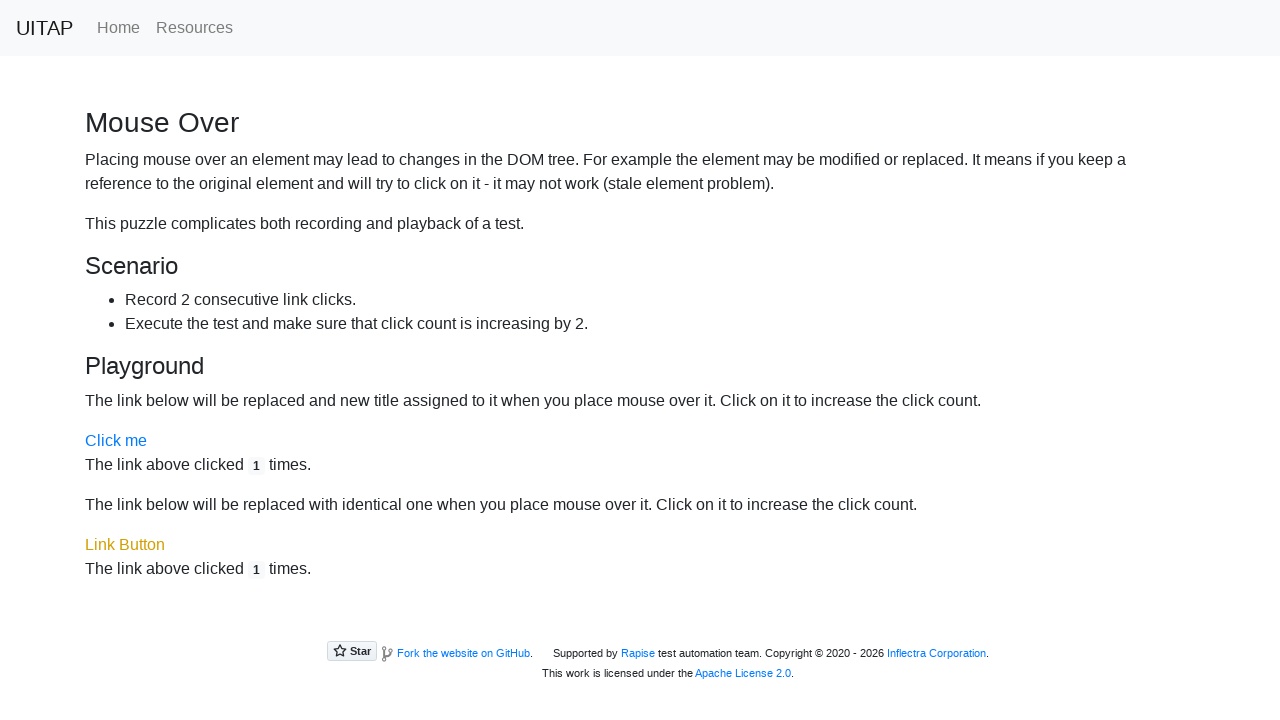

Hovered over 'Click me' link at (116, 441) on a[title='Click me']
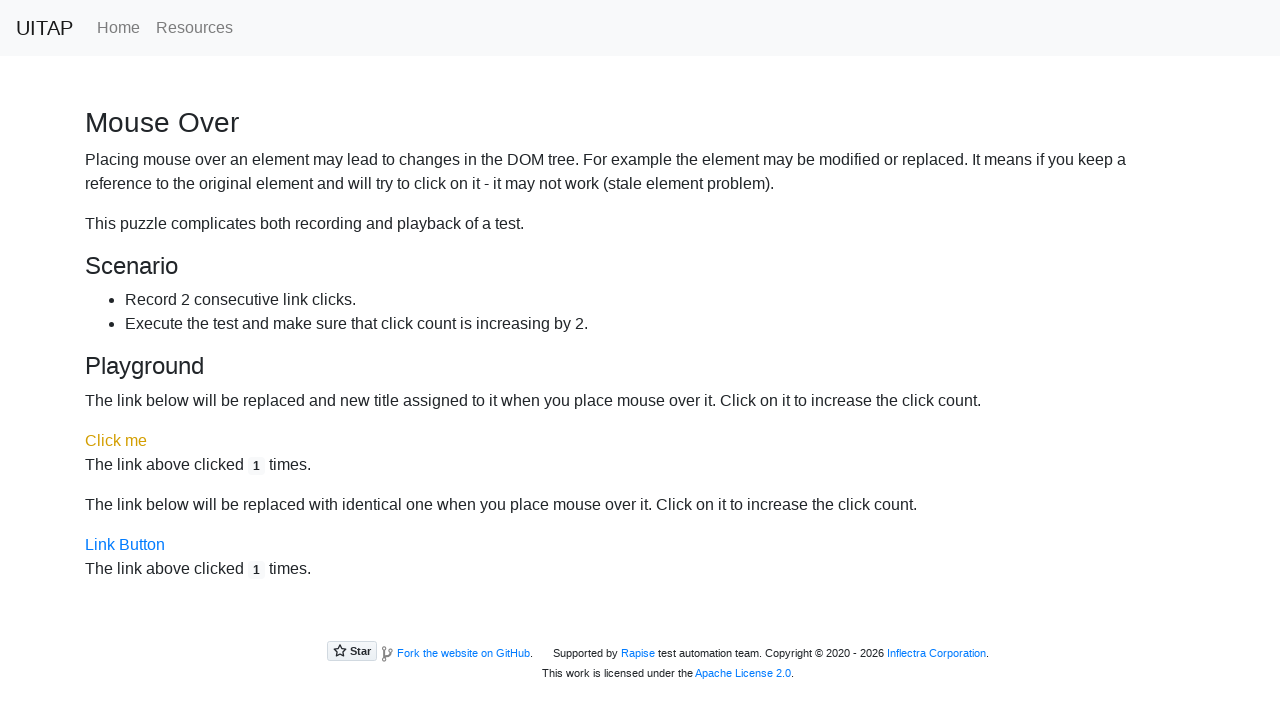

Clicked on 'Active Link' at (116, 441) on a[title='Active Link']
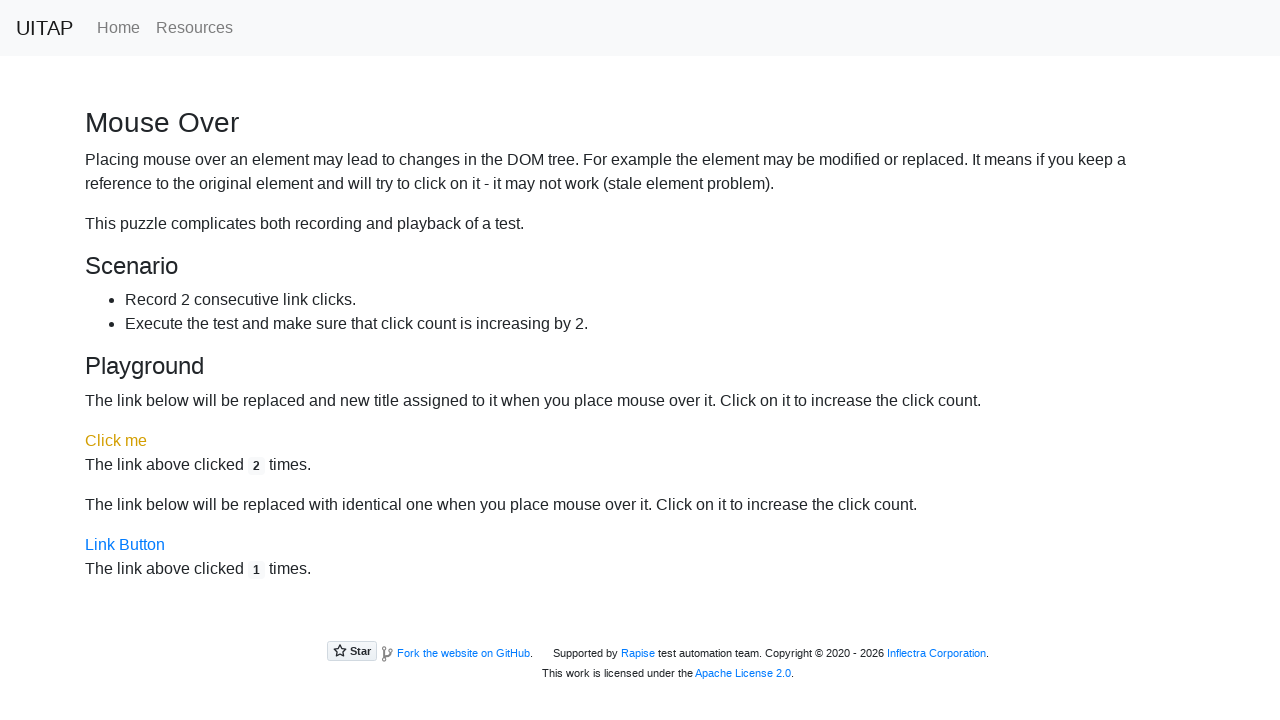

Clicked on 'Link Button' at (125, 545) on a[title='Link Button']
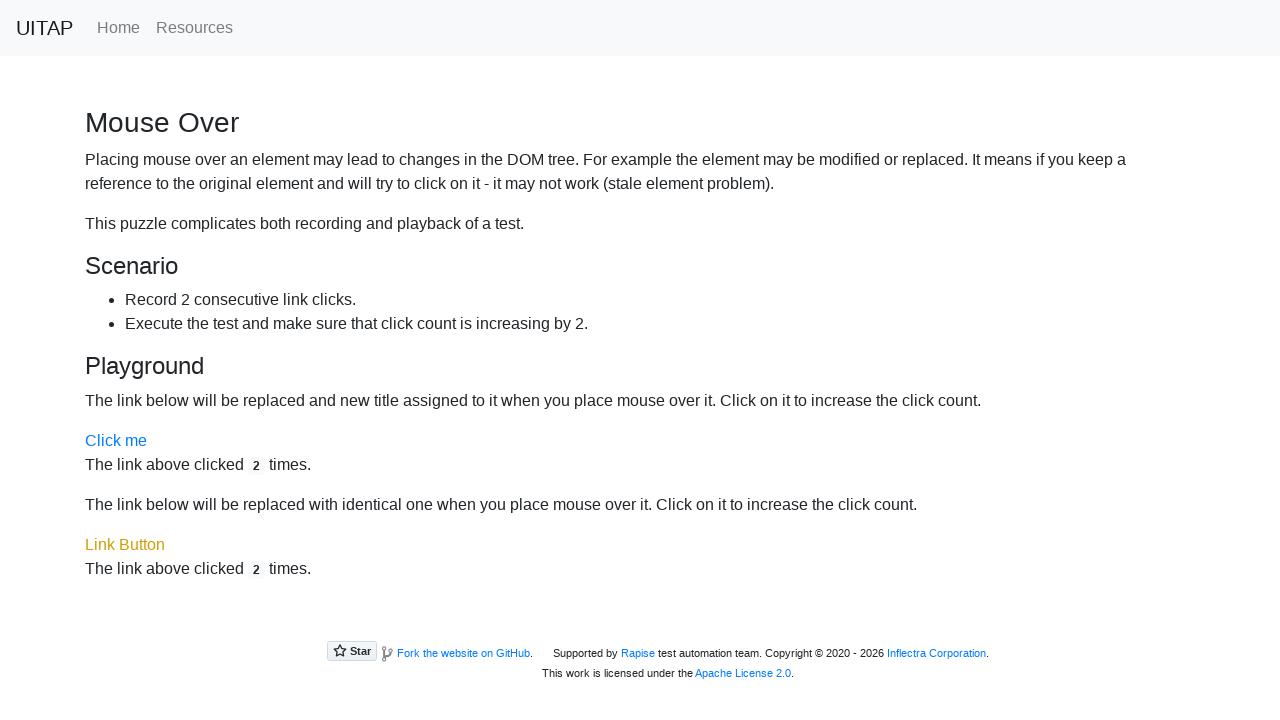

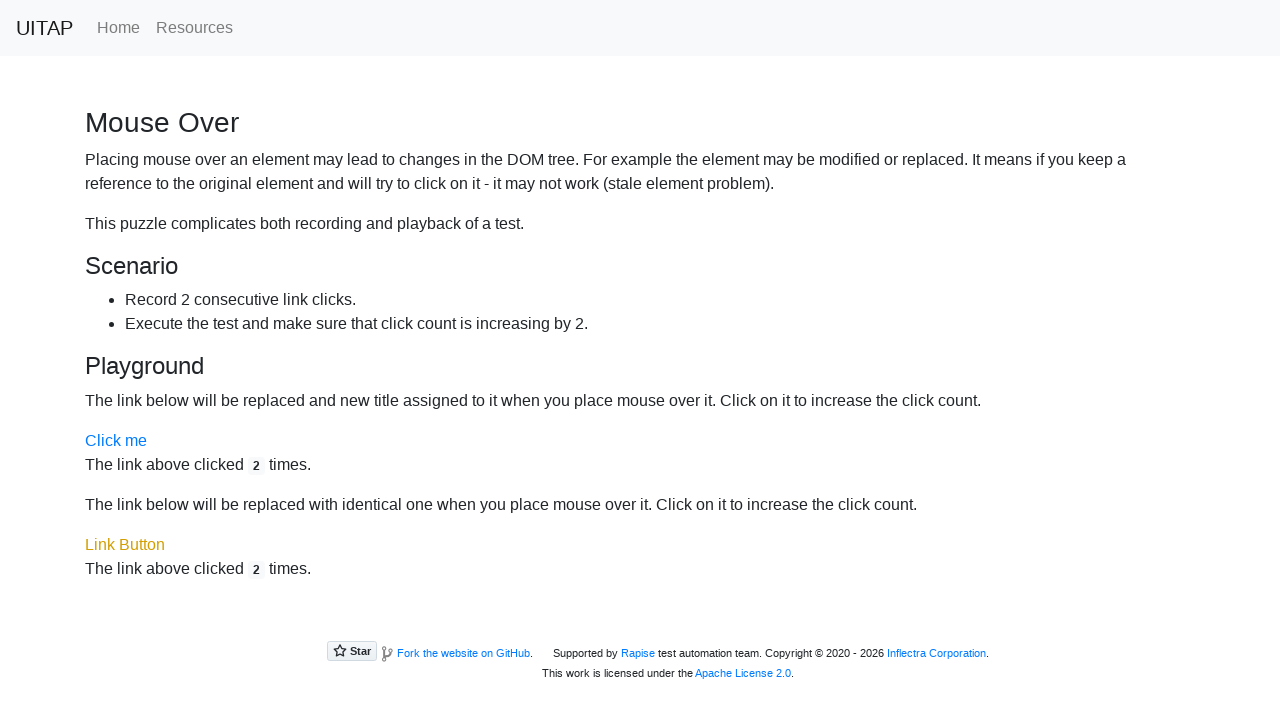